Tests various dropdown selection scenarios including single select, multi-select, iterating through options, and country selection on a practice website

Starting URL: https://letcode.in/dropdowns

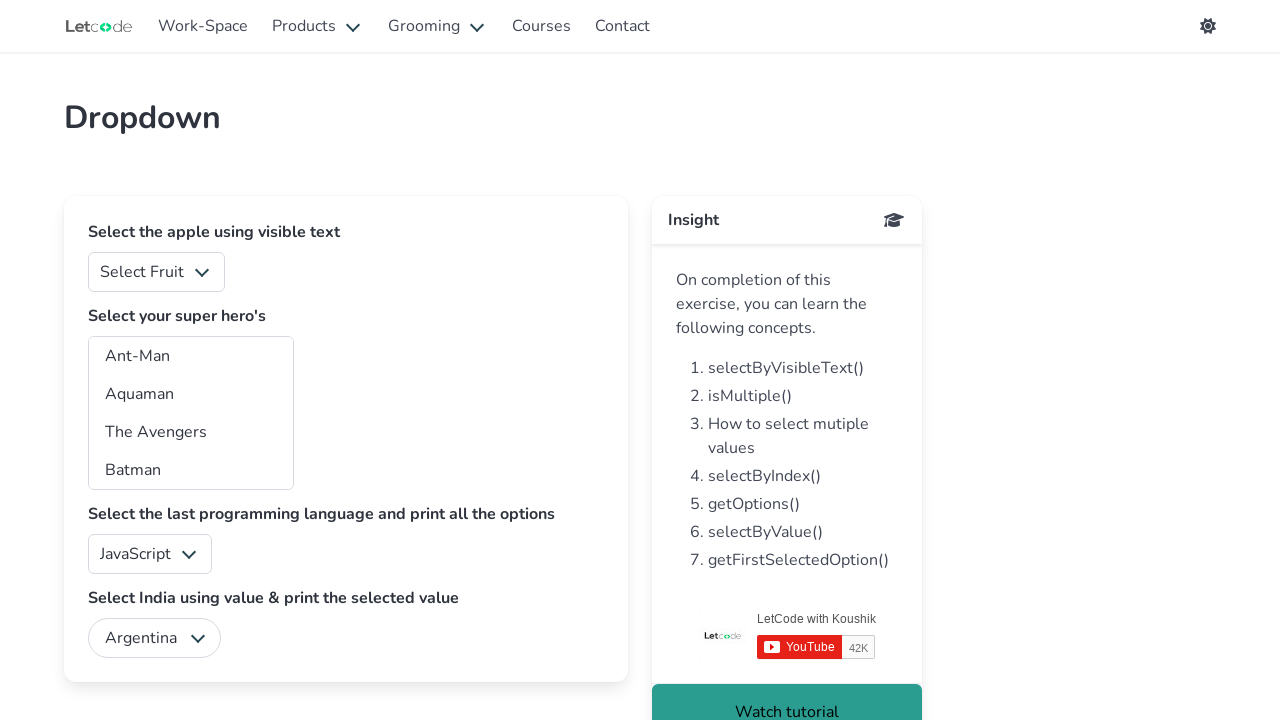

Selected 'Apple' from fruits dropdown on #fruits
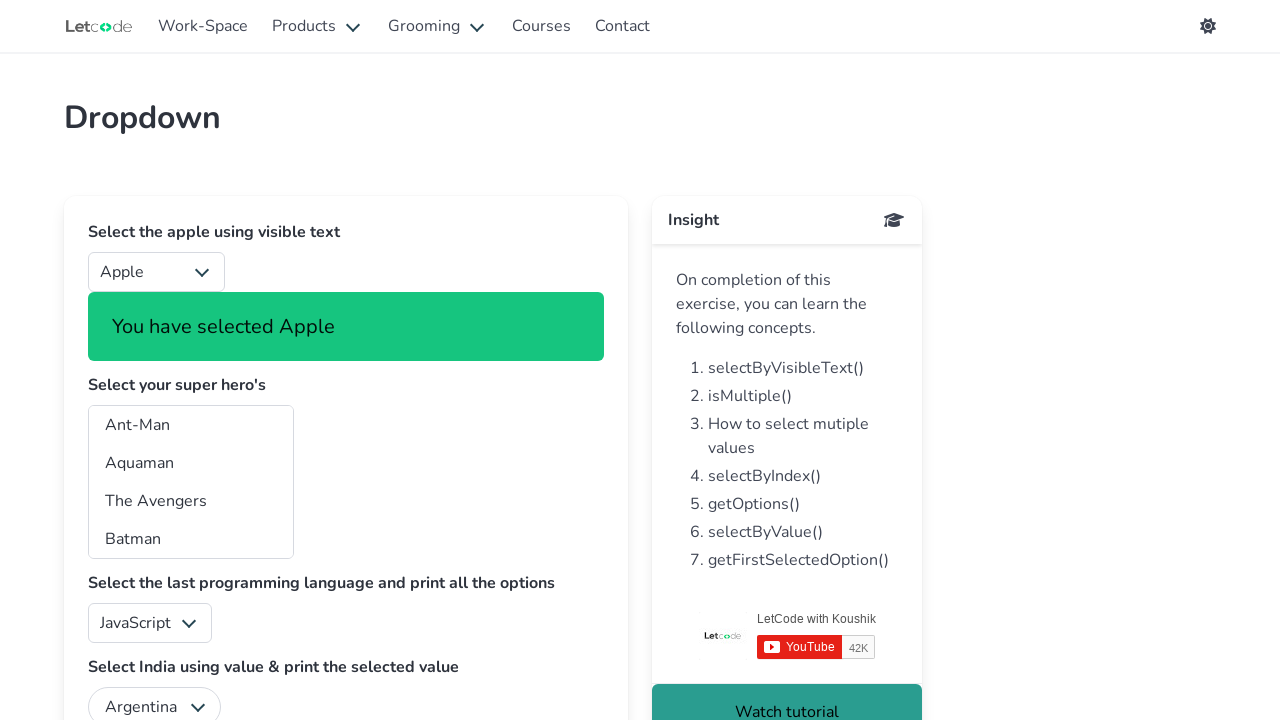

Selected multiple superheros: Ant-Man, Aquaman, The Avengers on #superheros
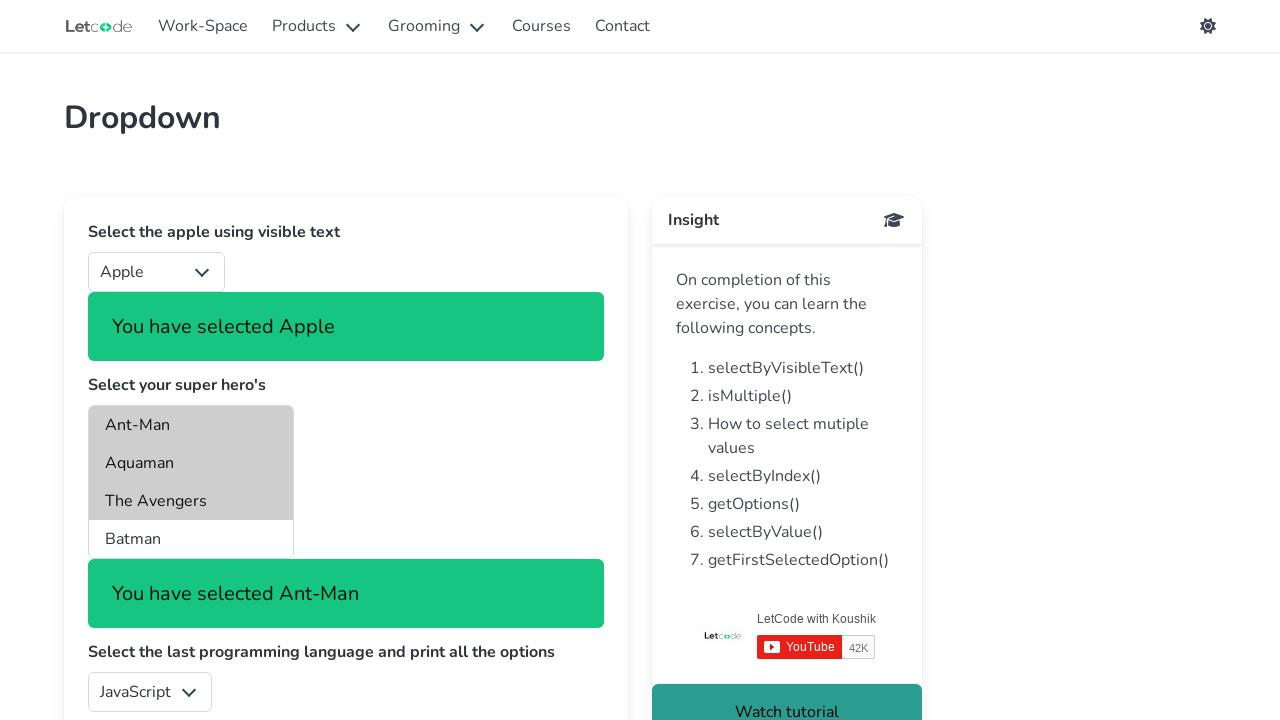

Located programming language dropdown
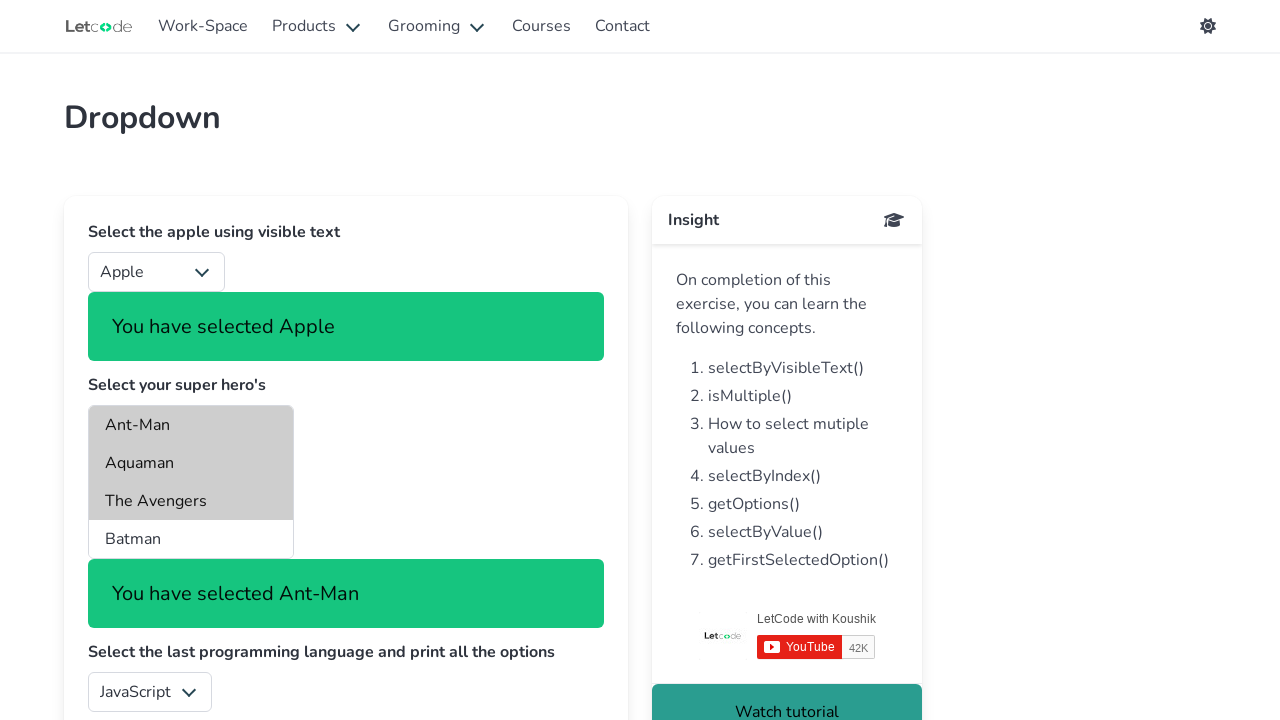

Retrieved all options from programming language dropdown
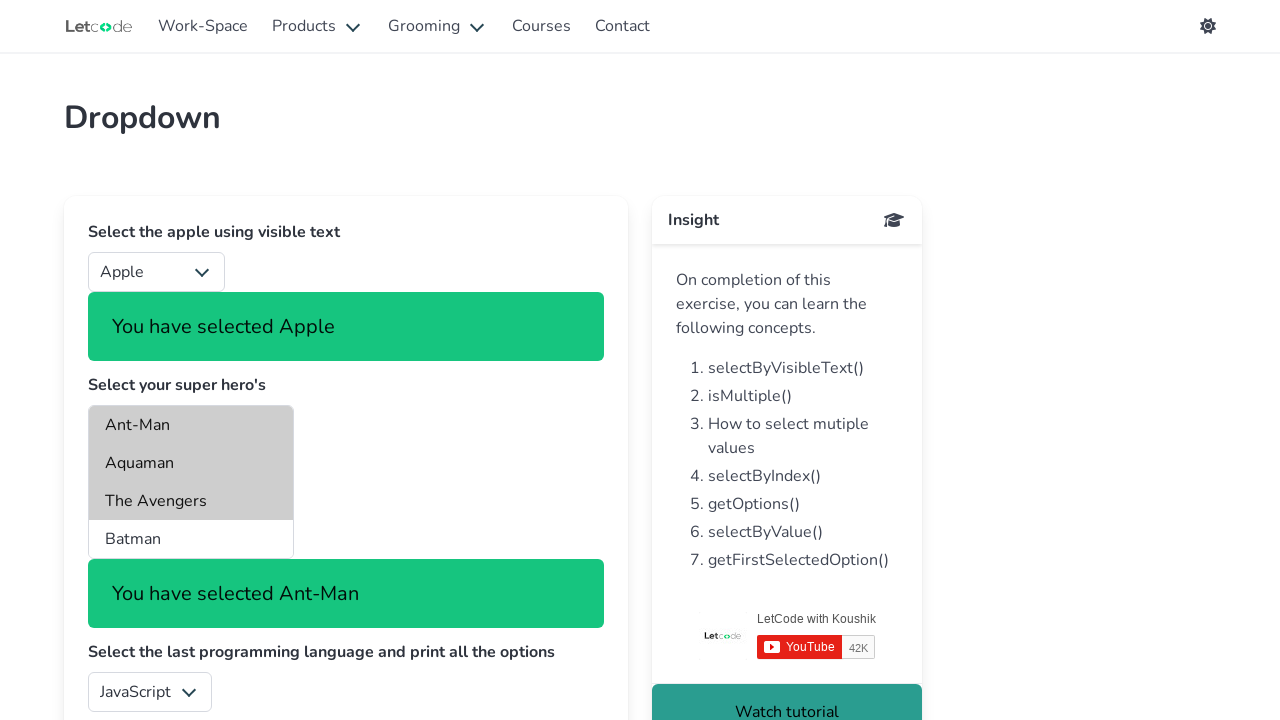

Selected 'C#' from programming language dropdown by iterating through options on #lang
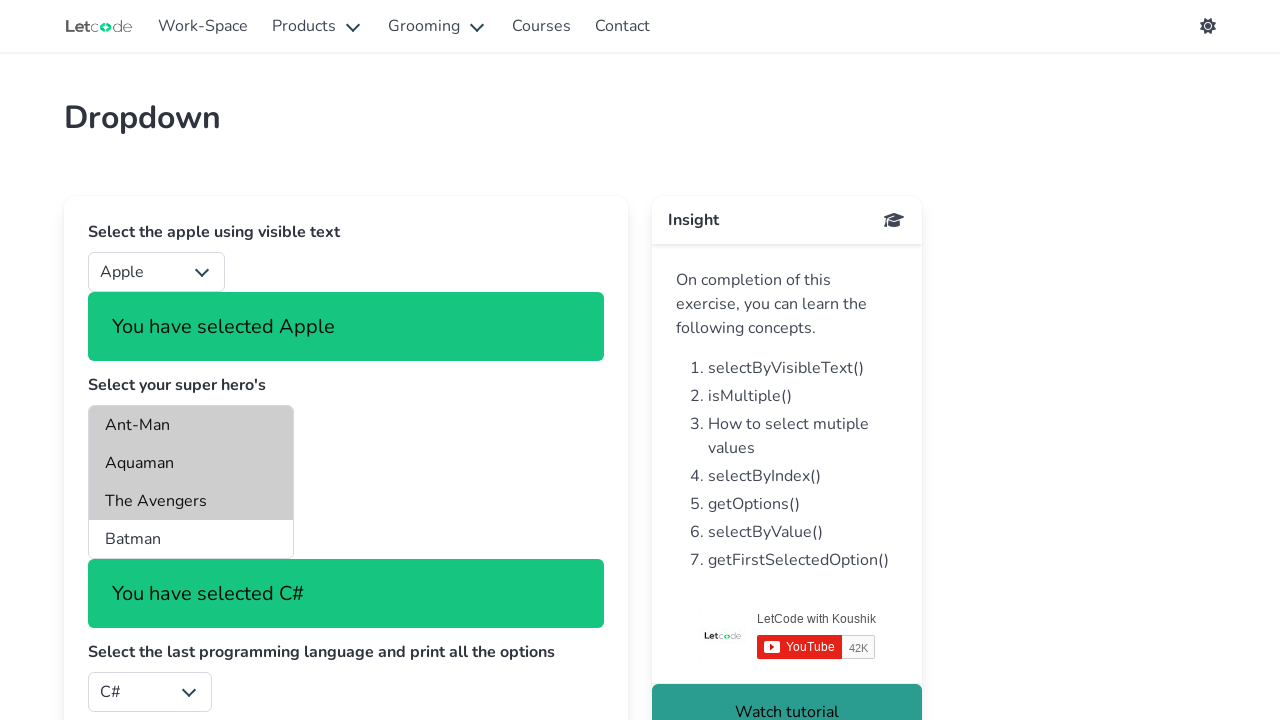

Selected 'India' from country dropdown on #country
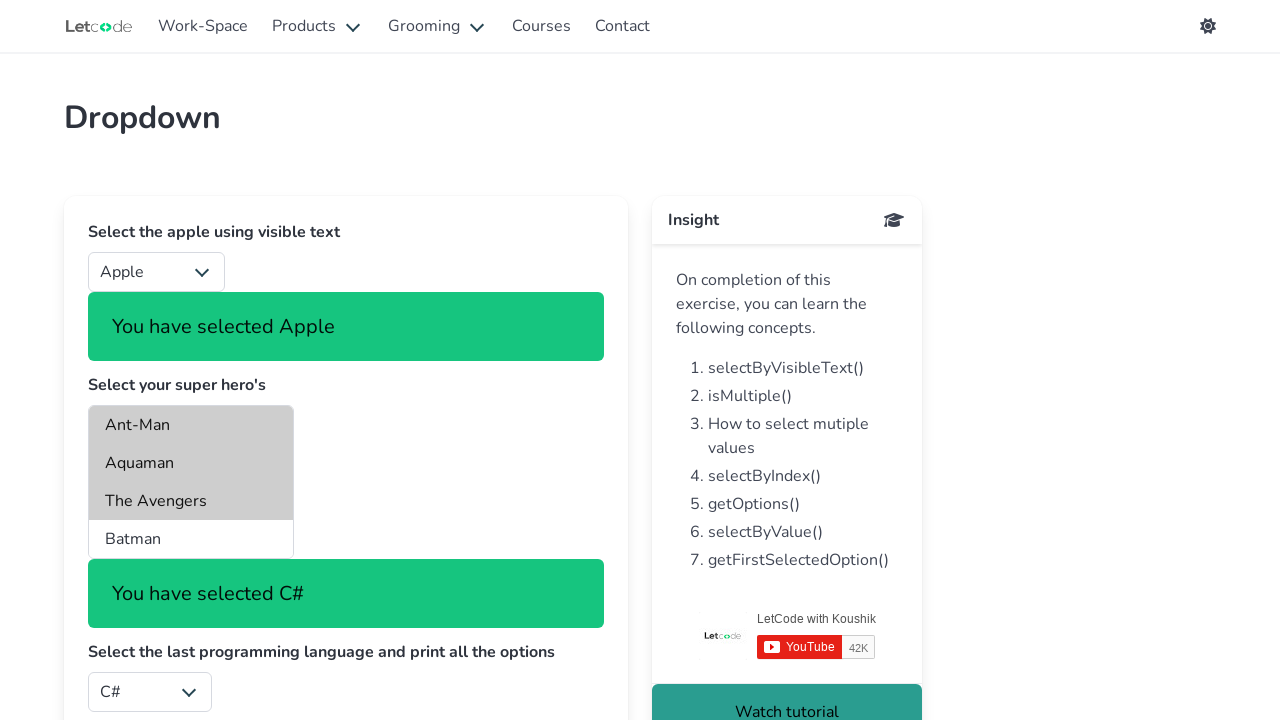

Verified selected country: India
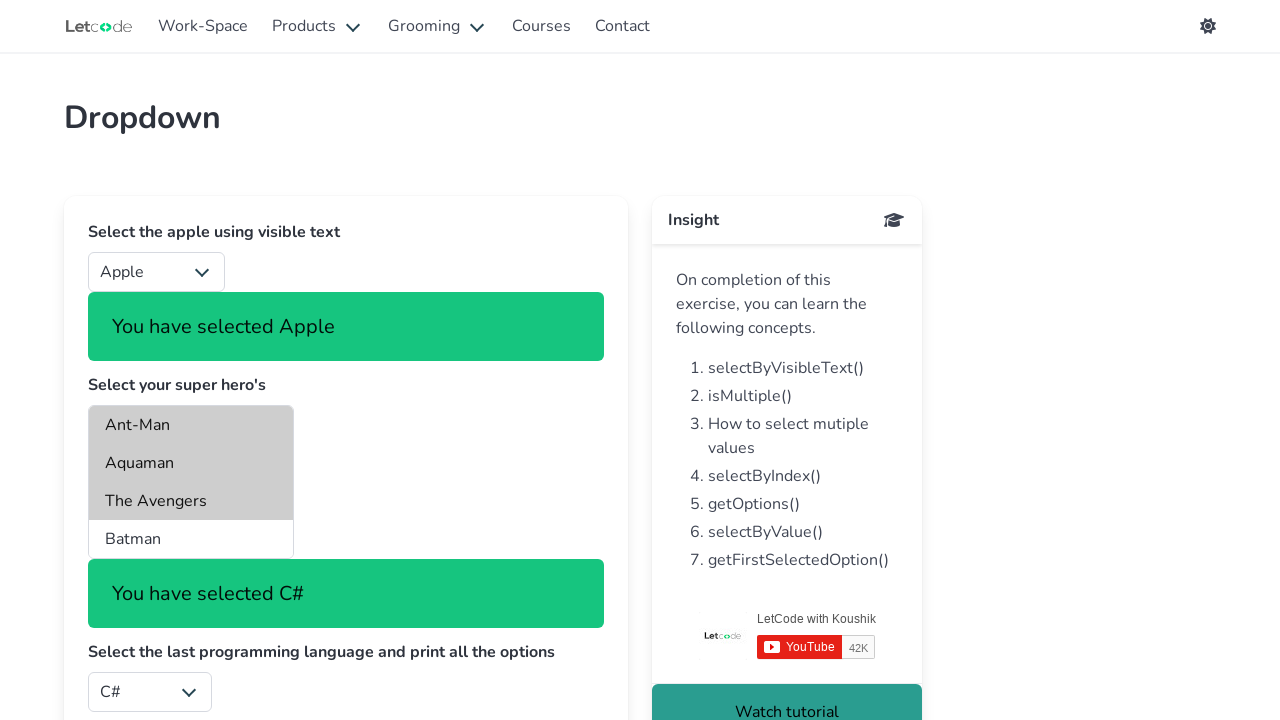

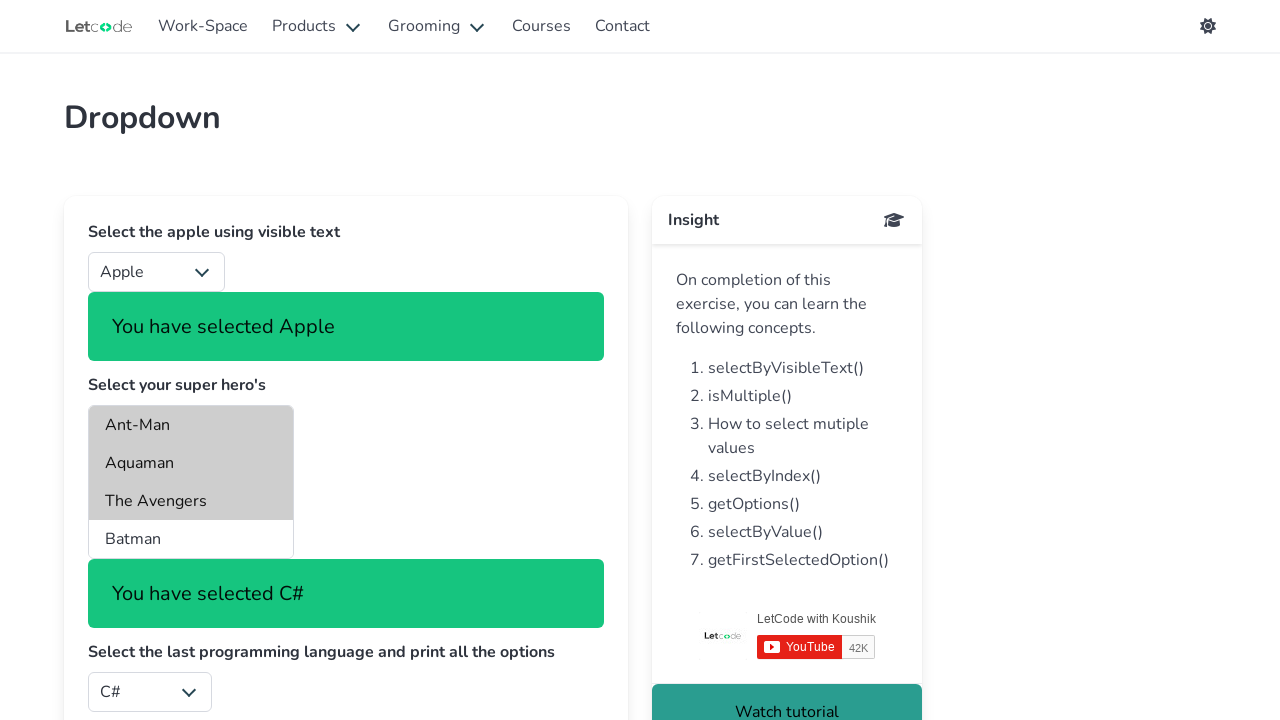